Tests click functionality by clicking "Add Element" button and verifying a new element appears

Starting URL: https://the-internet.herokuapp.com/add_remove_elements/

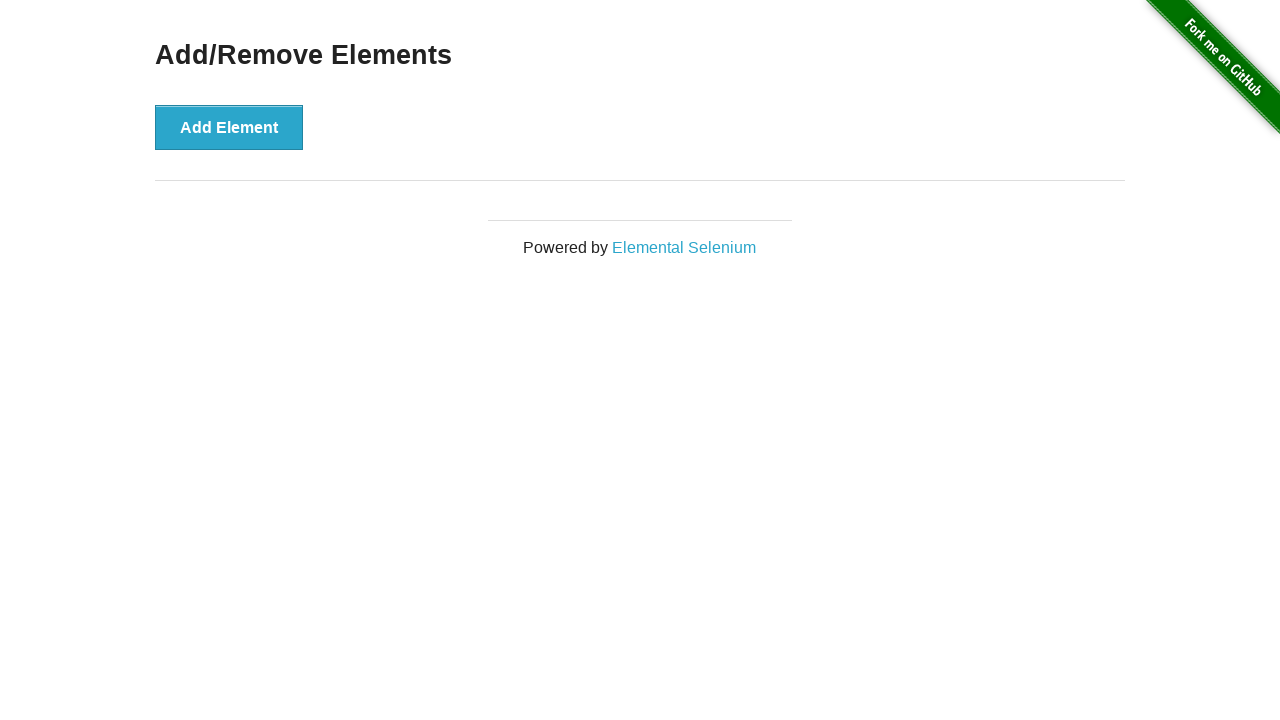

Waited for page to load with networkidle state
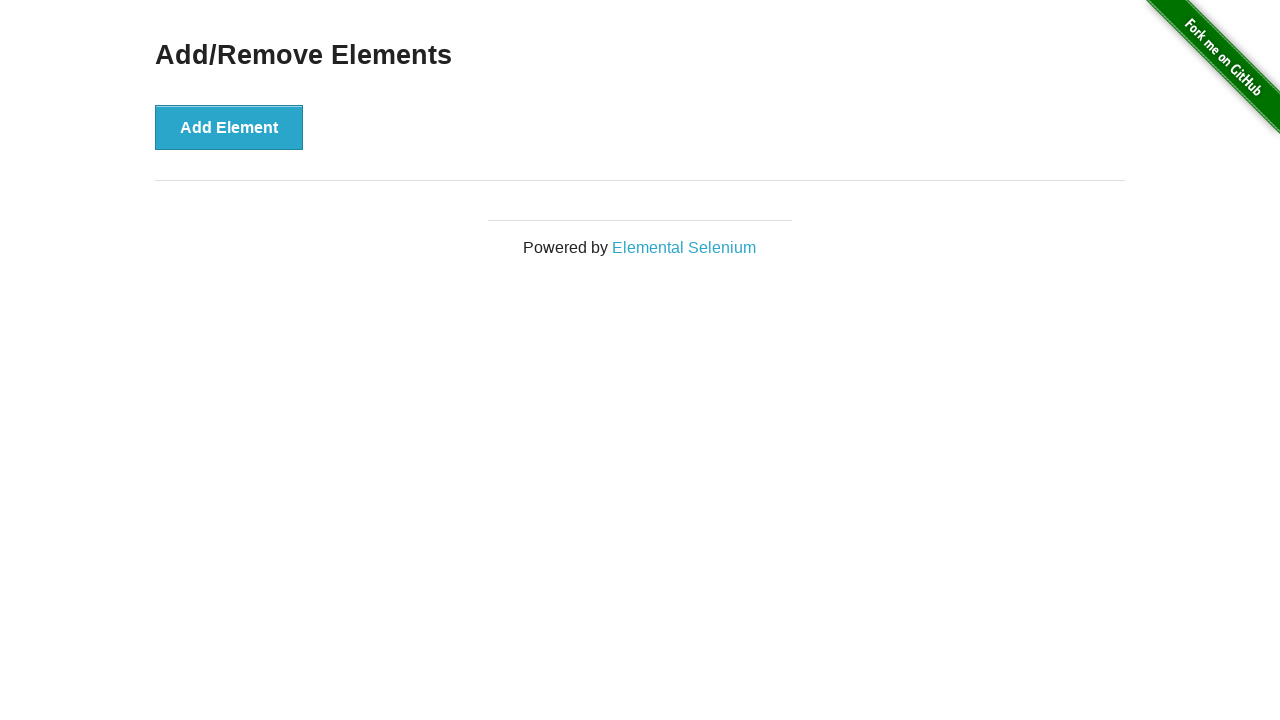

Verified no 'added-manually' element exists initially
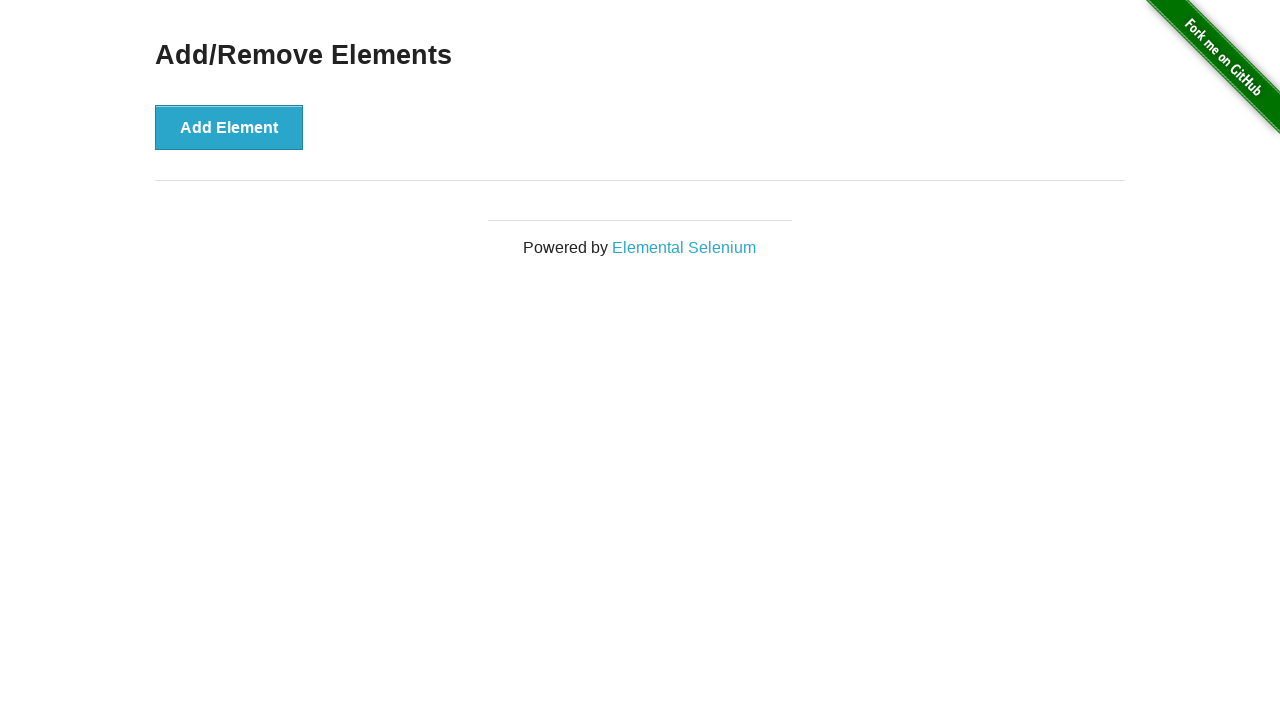

Clicked 'Add Element' button at (229, 127) on button:has-text('Add Element')
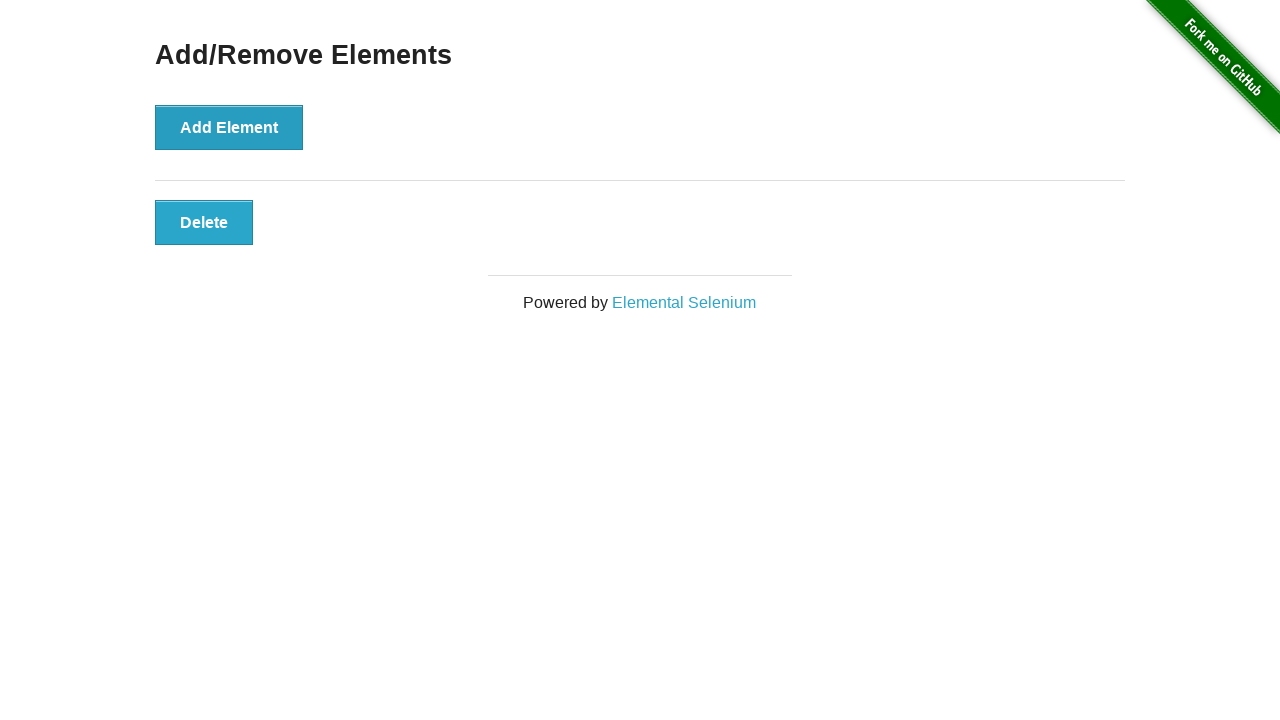

Verified that a new 'added-manually' element appeared after clicking Add Element
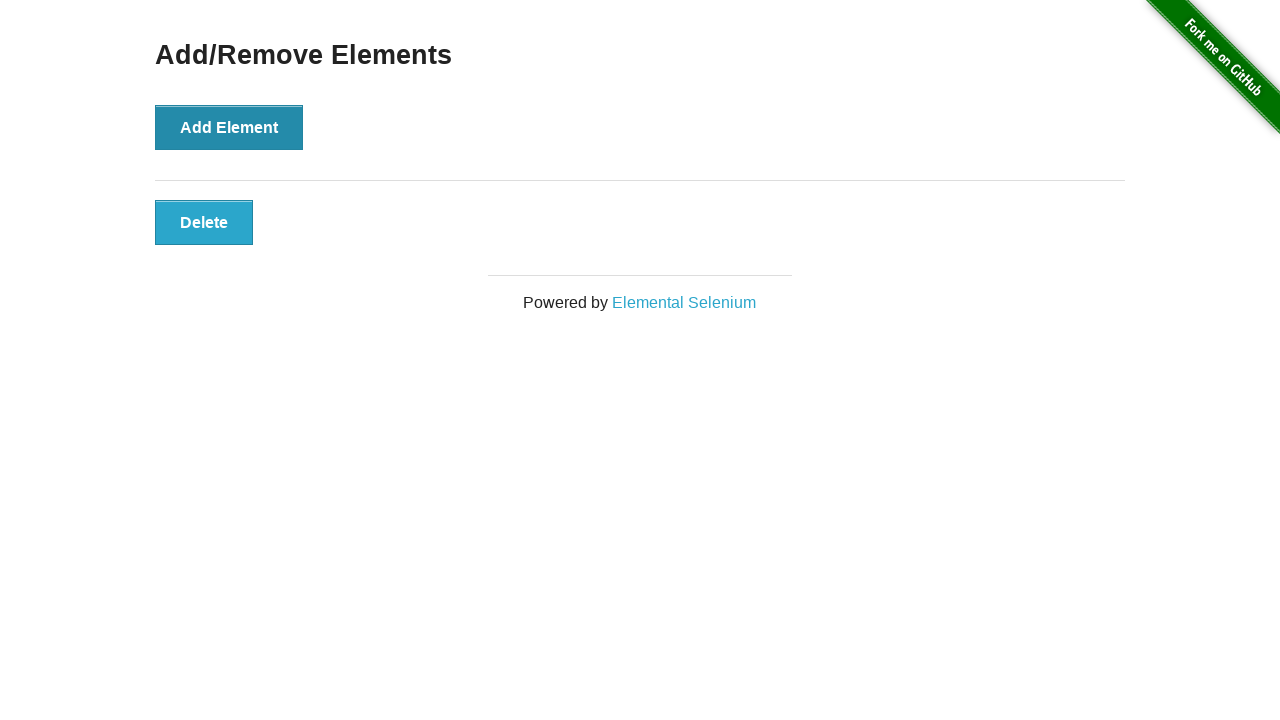

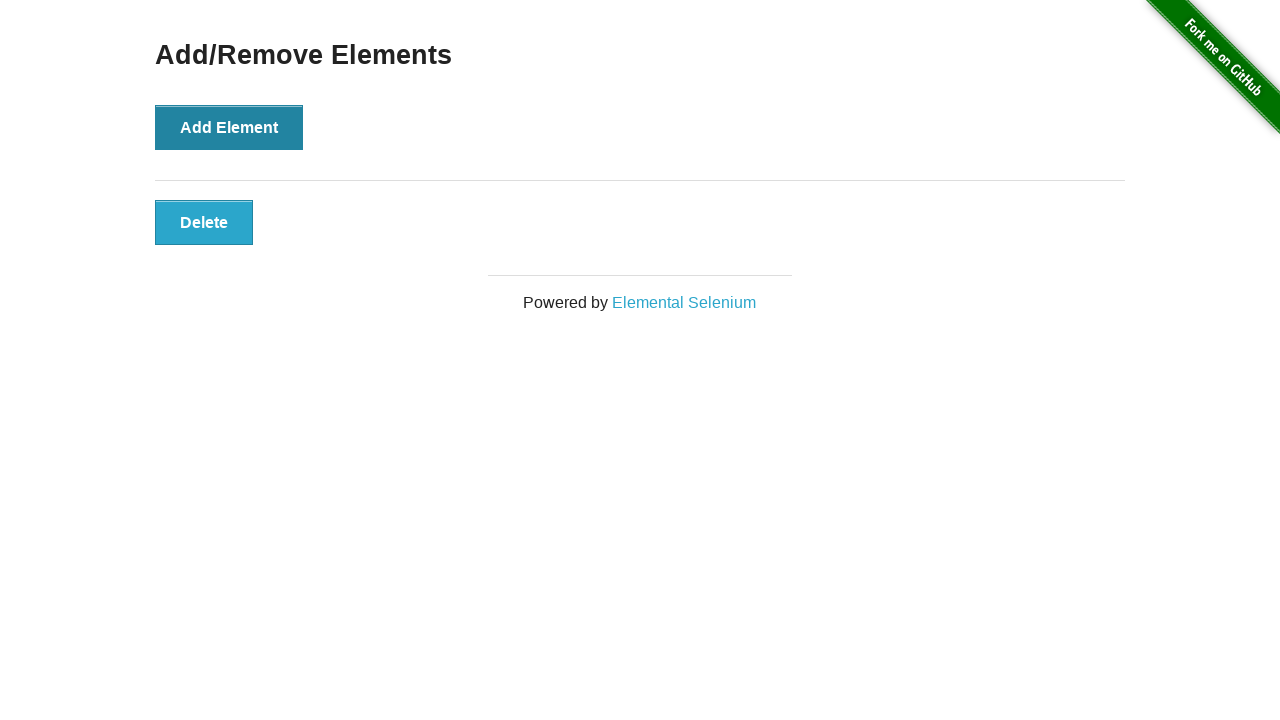